Tests handling multiple browser windows by clicking a link that opens a new window, then switching between the parent and child windows to verify their titles.

Starting URL: https://opensource-demo.orangehrmlive.com/web/index.php/auth/login

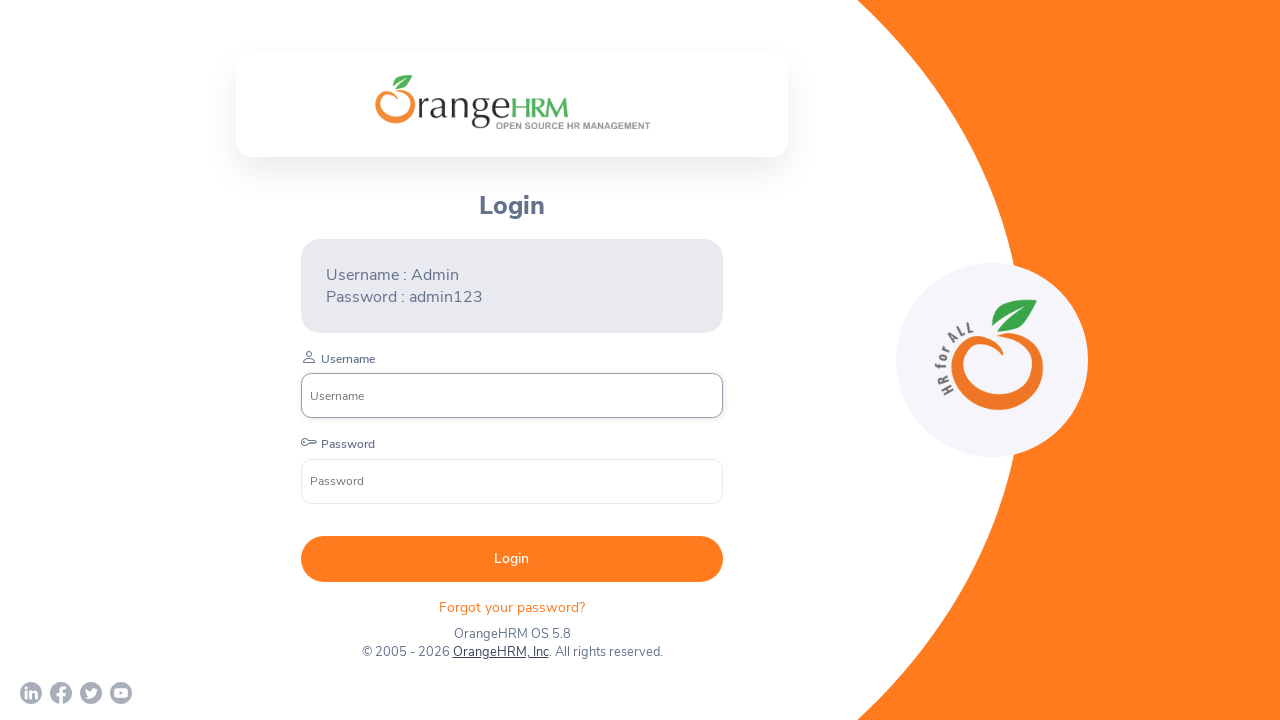

Clicked OrangeHRM, Inc link to open new window at (500, 652) on xpath=//a[normalize-space()='OrangeHRM, Inc']
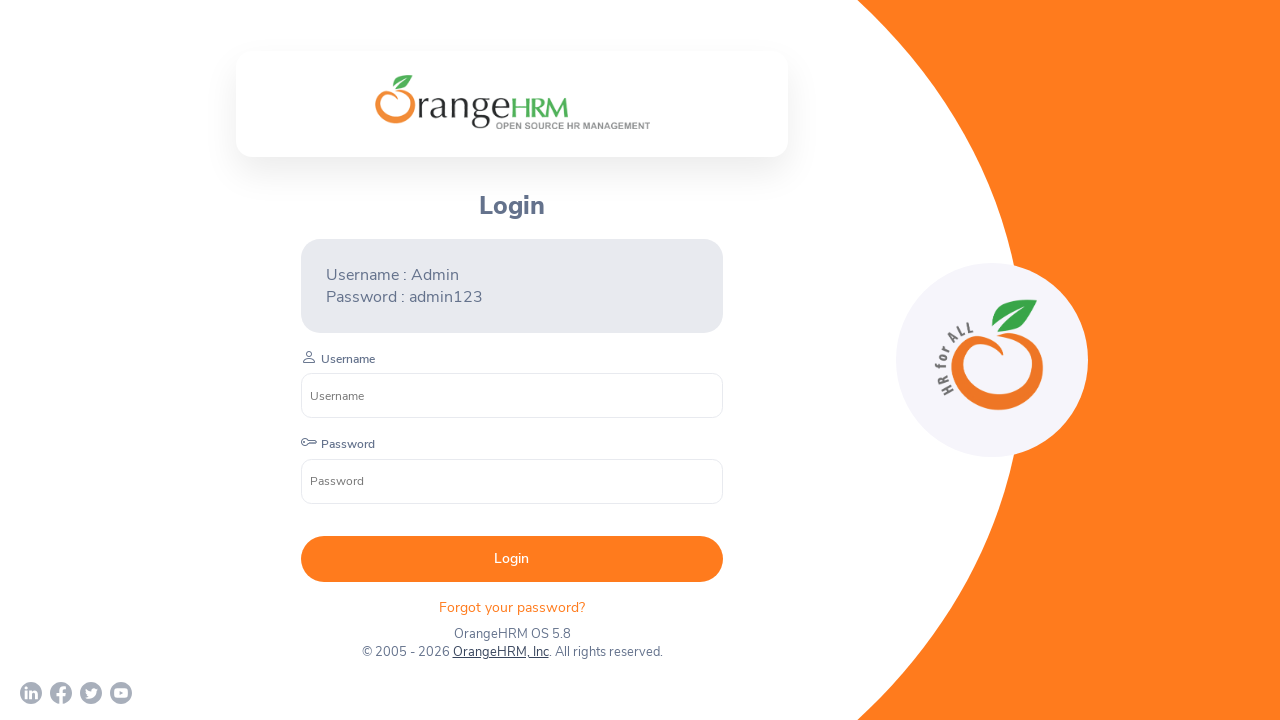

Captured new child window reference
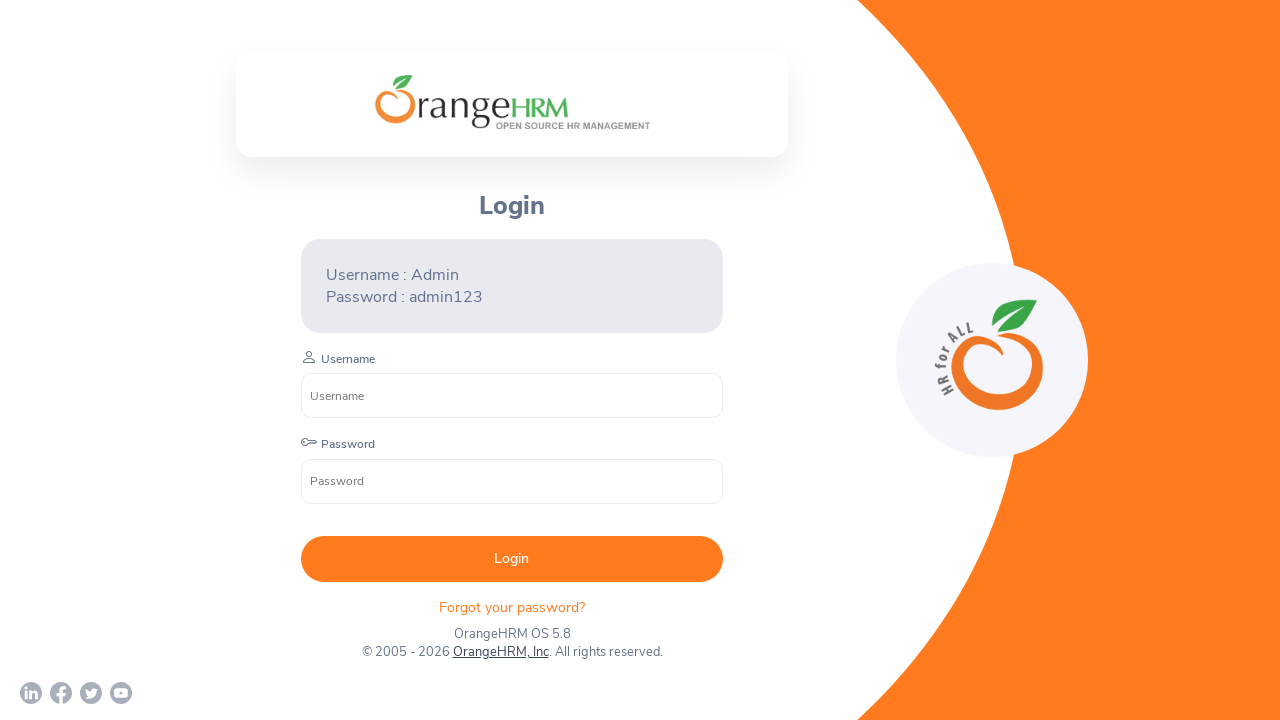

Child window loaded completely
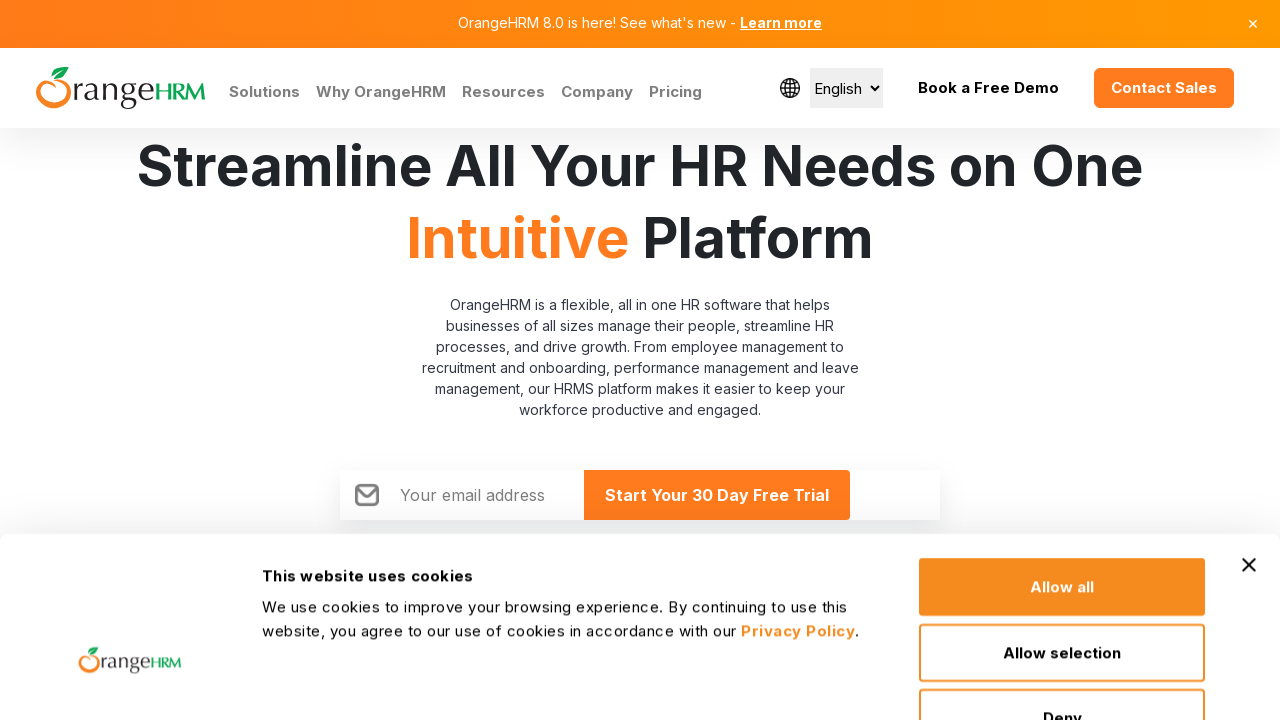

Retrieved child window title: Human Resources Management Software | HRMS | OrangeHRM
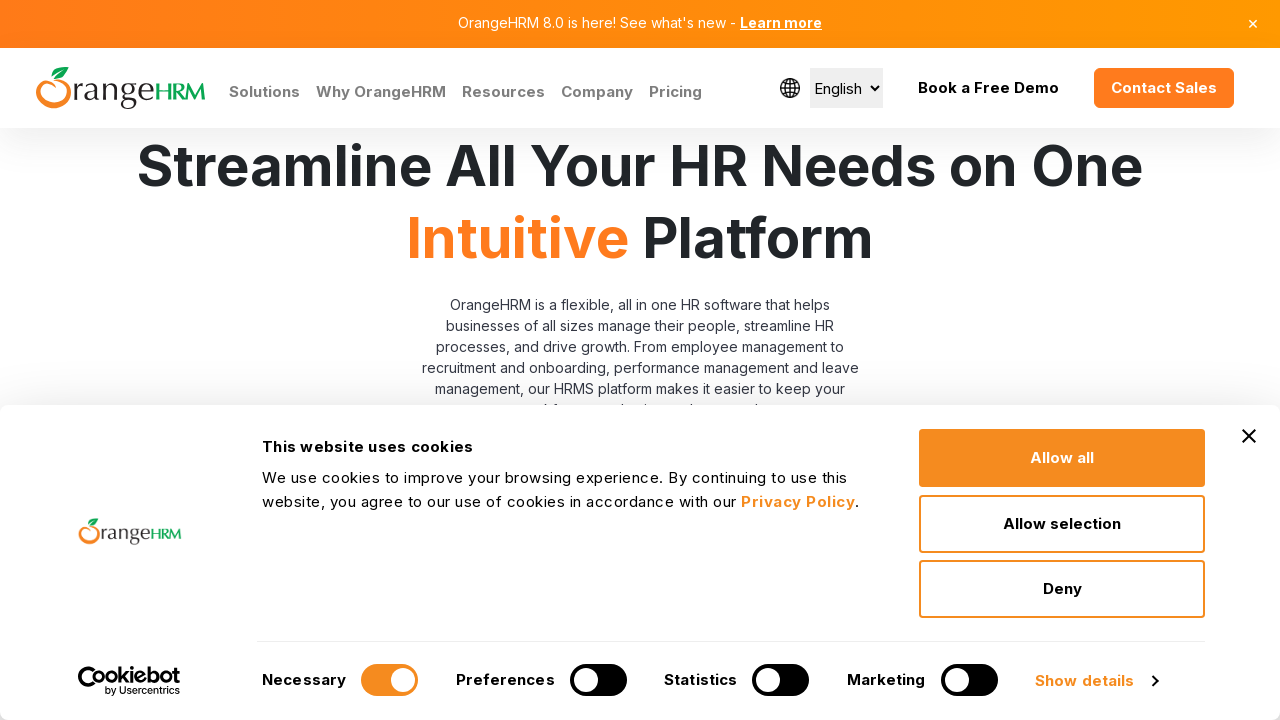

Retrieved parent window title: OrangeHRM
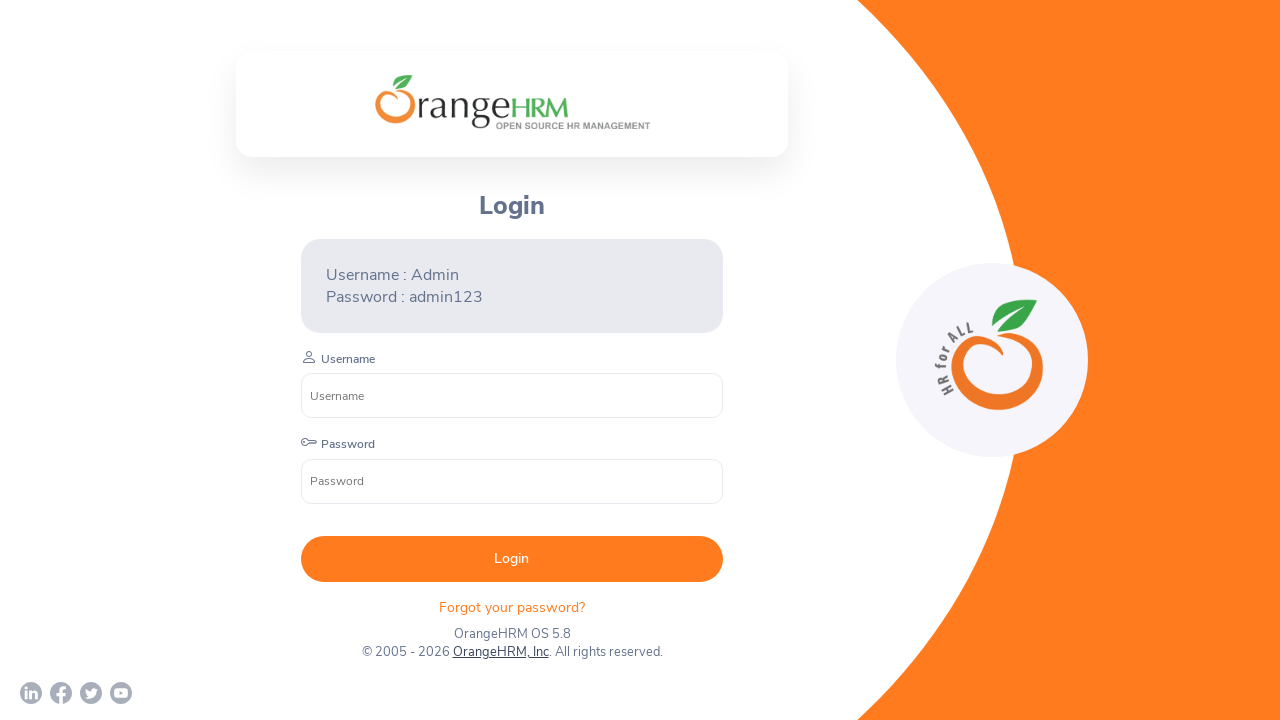

Retrieved parent window URL: https://opensource-demo.orangehrmlive.com/web/index.php/auth/login
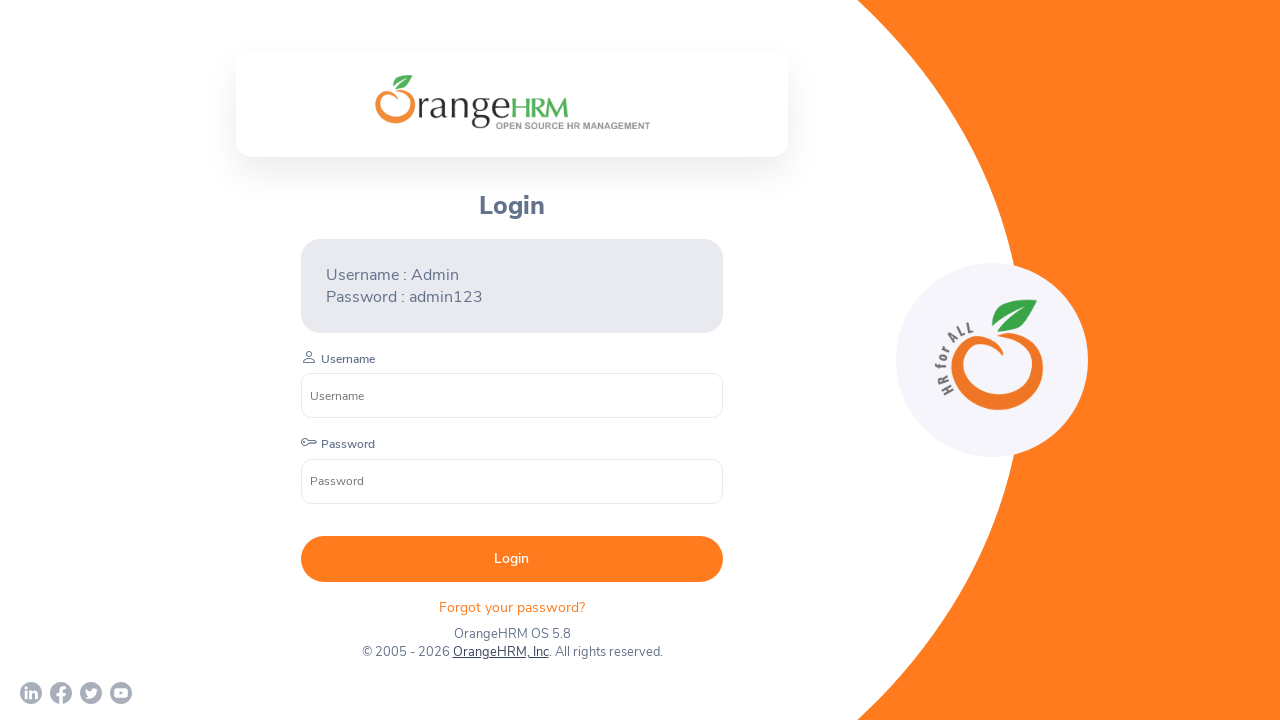

Retrieved child window URL: https://www.orangehrm.com/
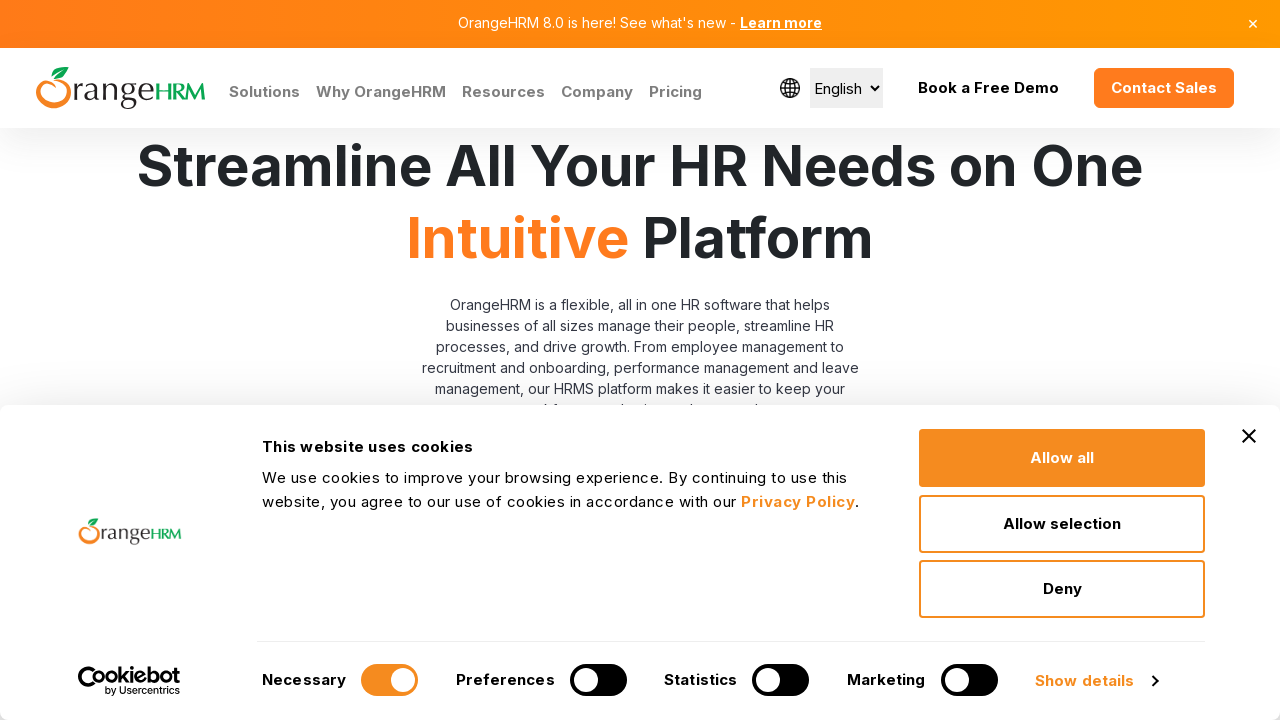

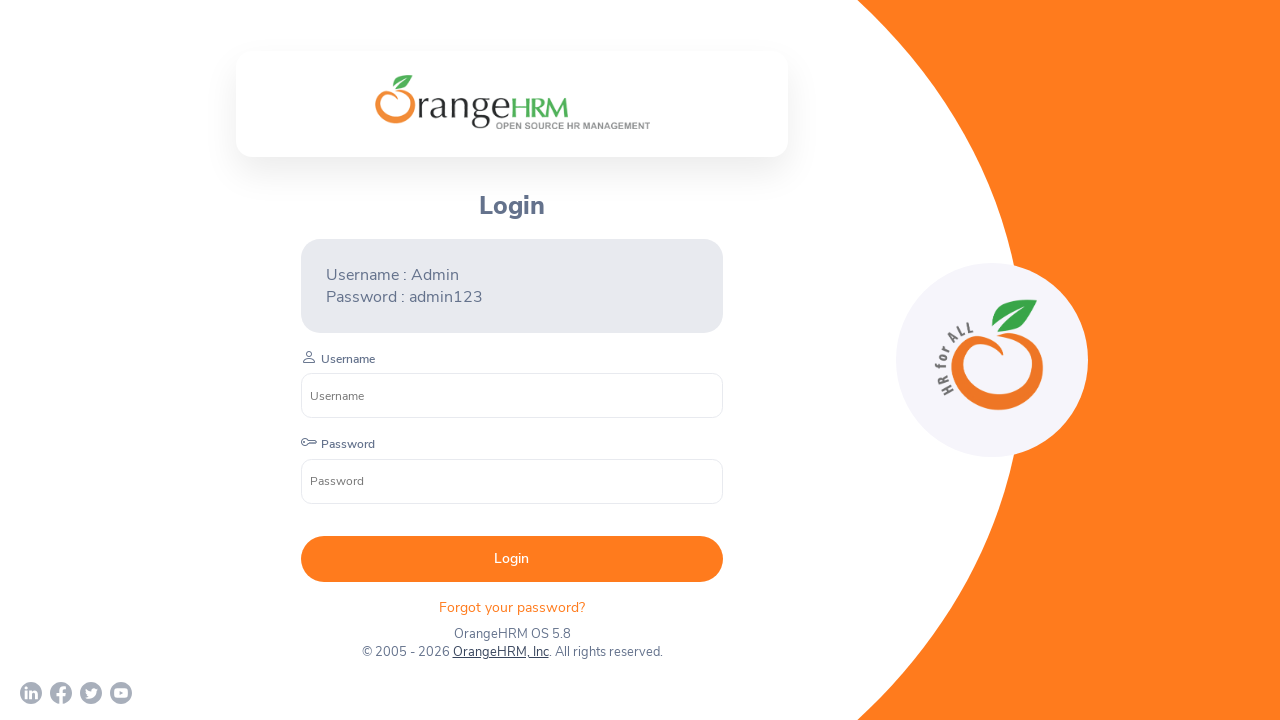